Tests that clicking reveal button and immediately interacting with the revealed input fails without waits

Starting URL: https://www.selenium.dev/selenium/web/dynamic.html

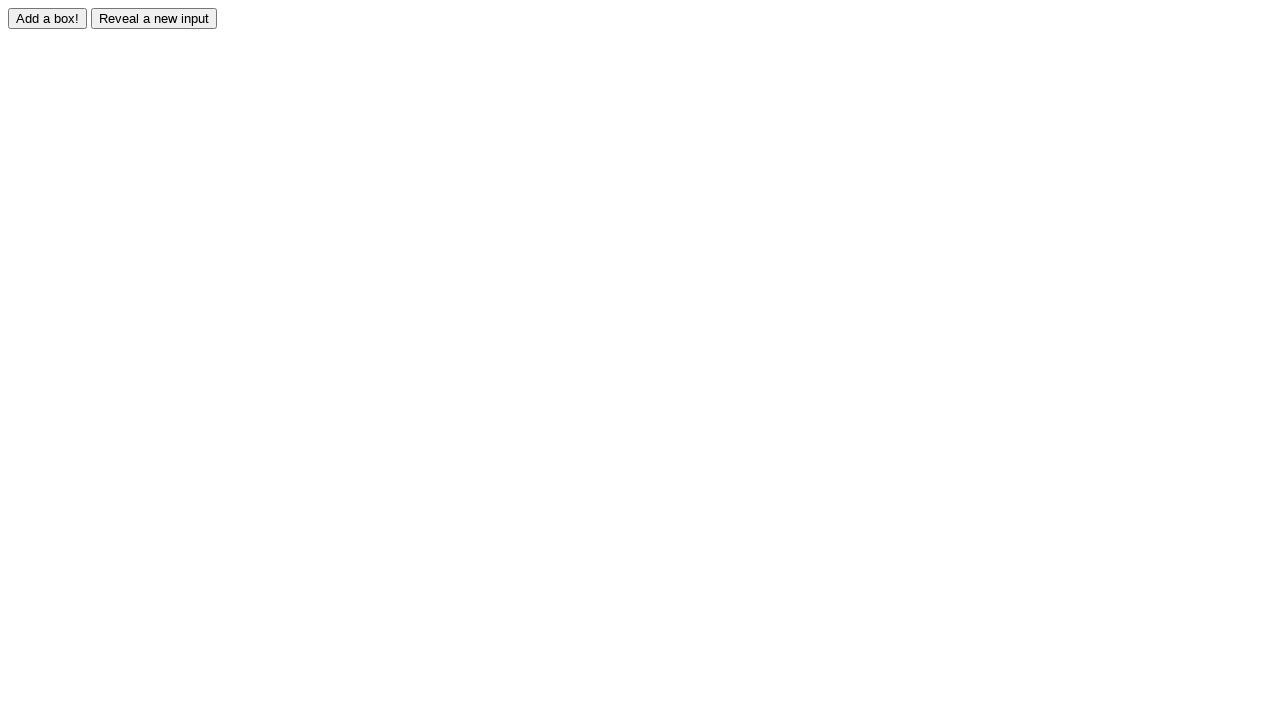

Clicked reveal button to display hidden input at (154, 18) on #reveal
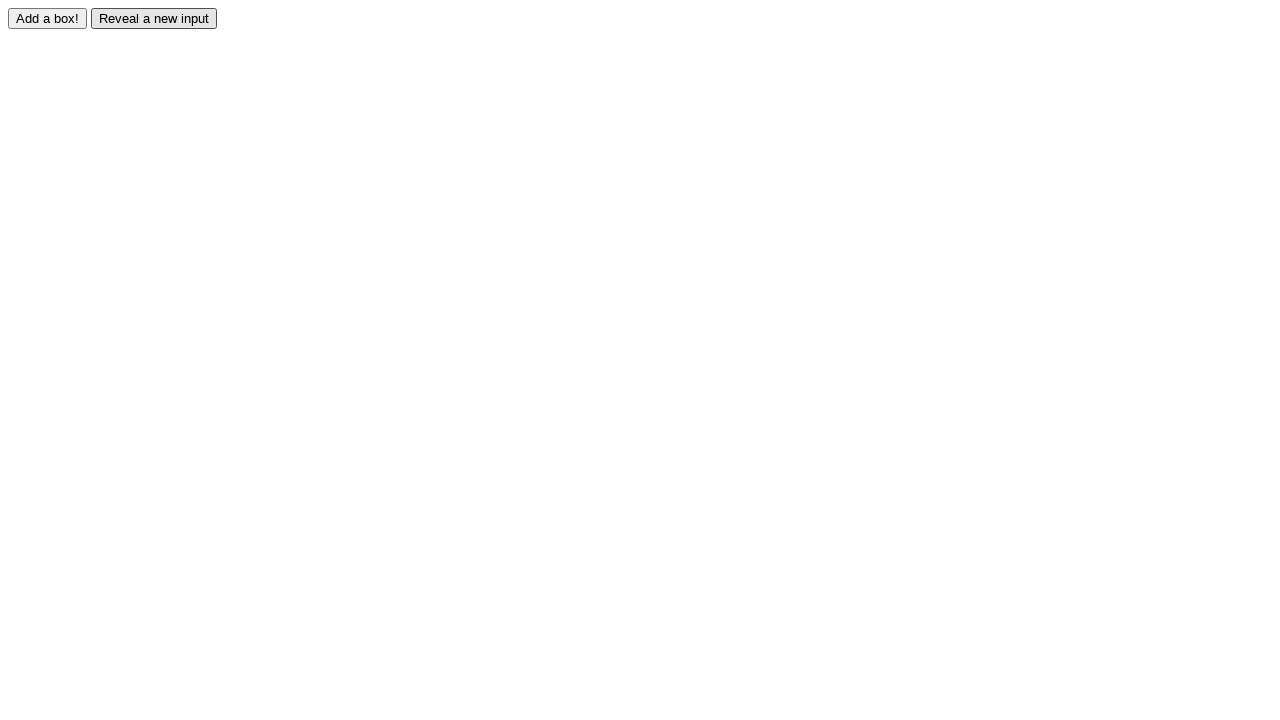

Failed to fill revealed input immediately as expected (no wait applied) on #revealed
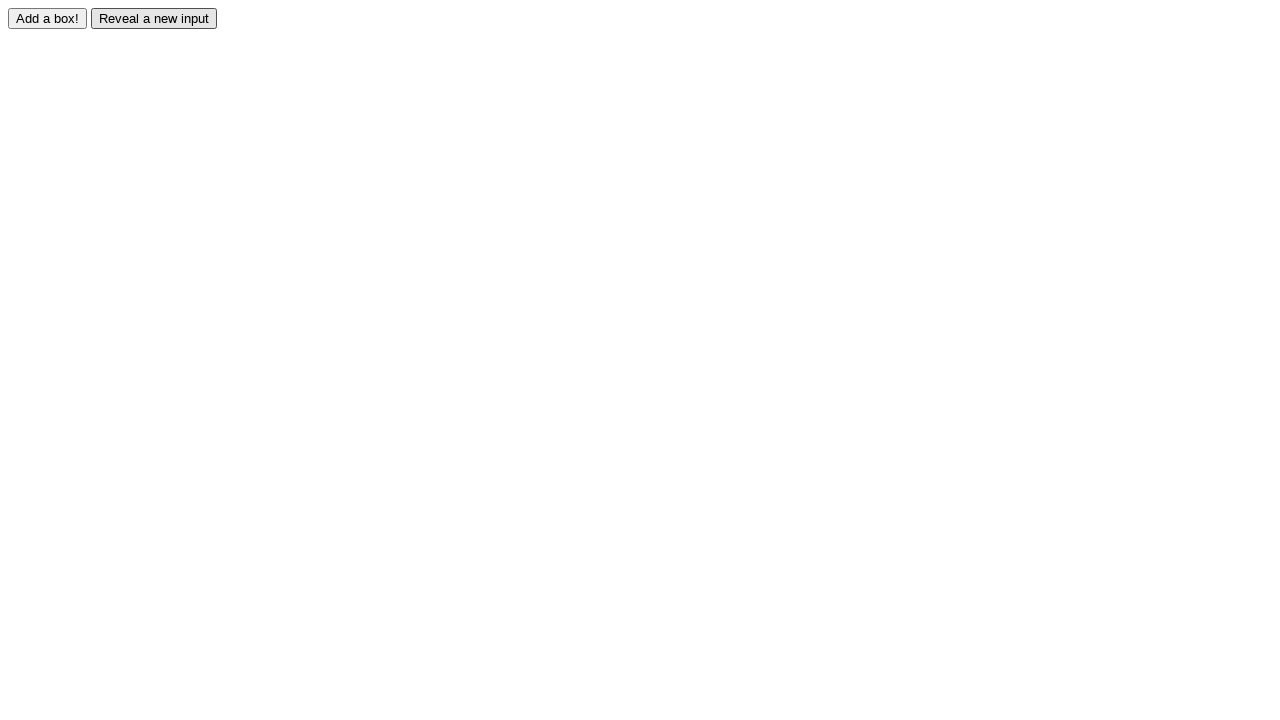

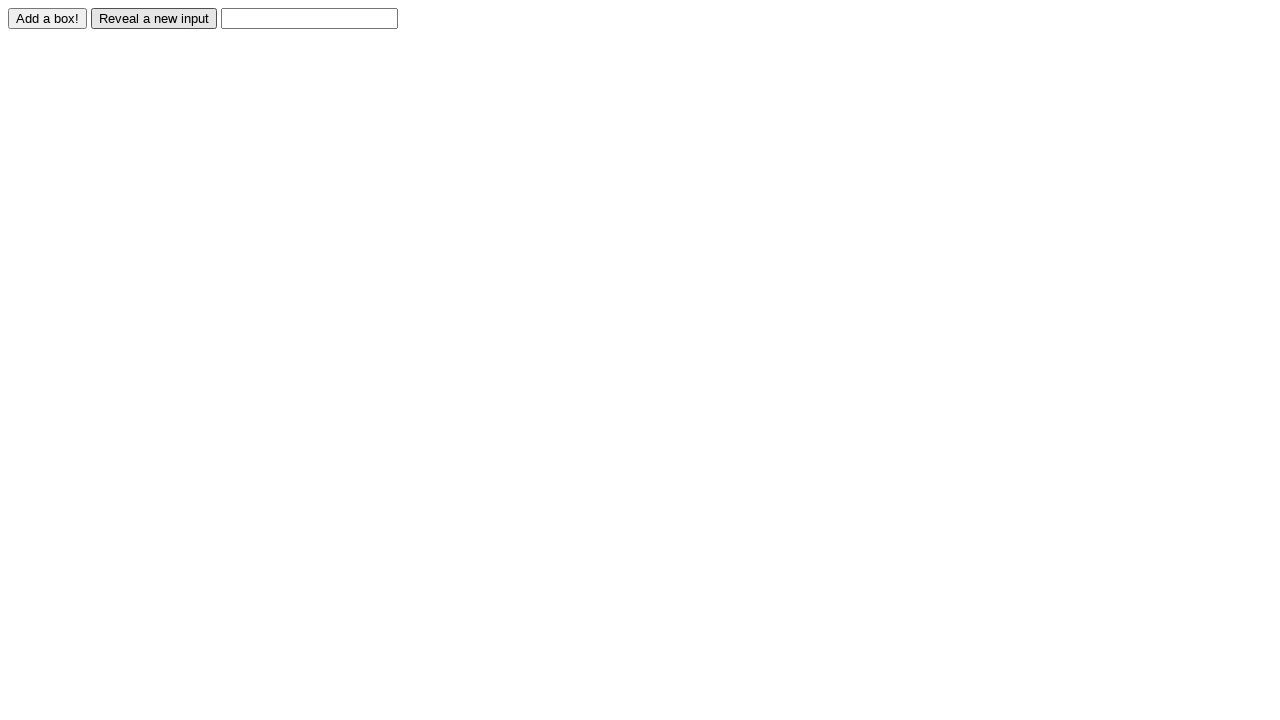